Tests jQuery UI drag and drop functionality by switching to a demo iframe and dragging an element to a droppable target

Starting URL: https://jqueryui.com/droppable/

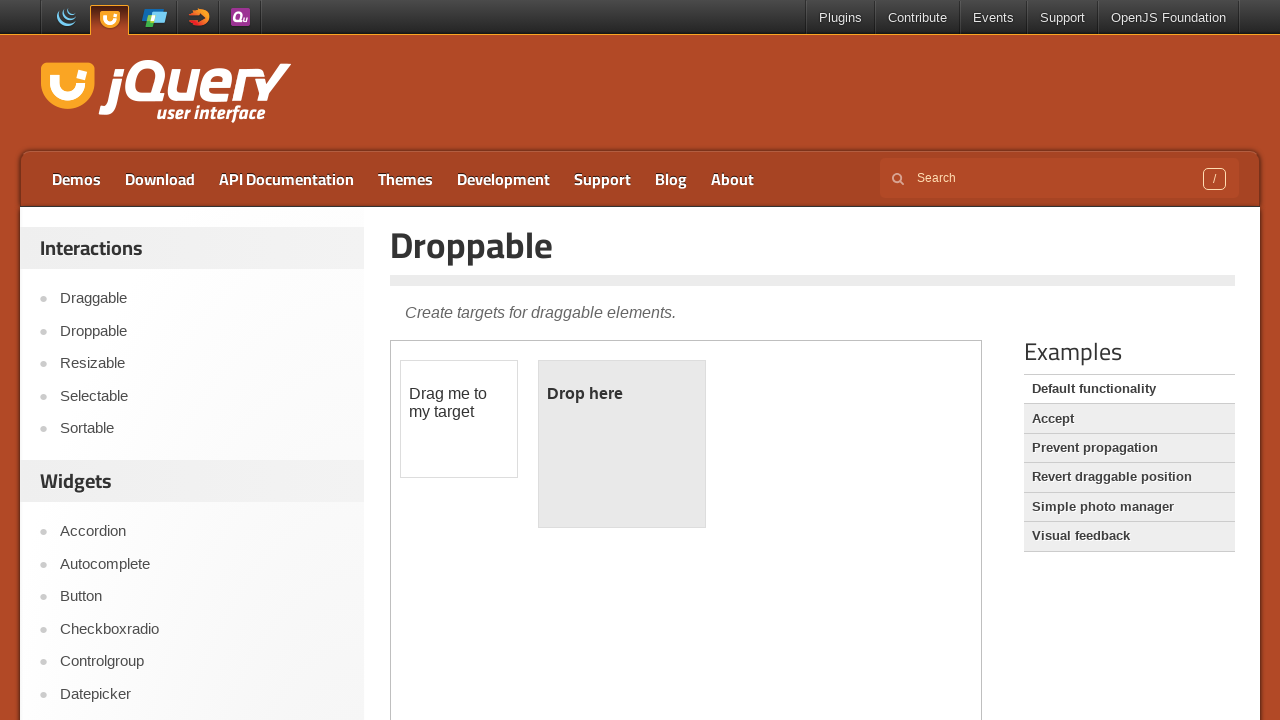

Located the droppable demo iframe
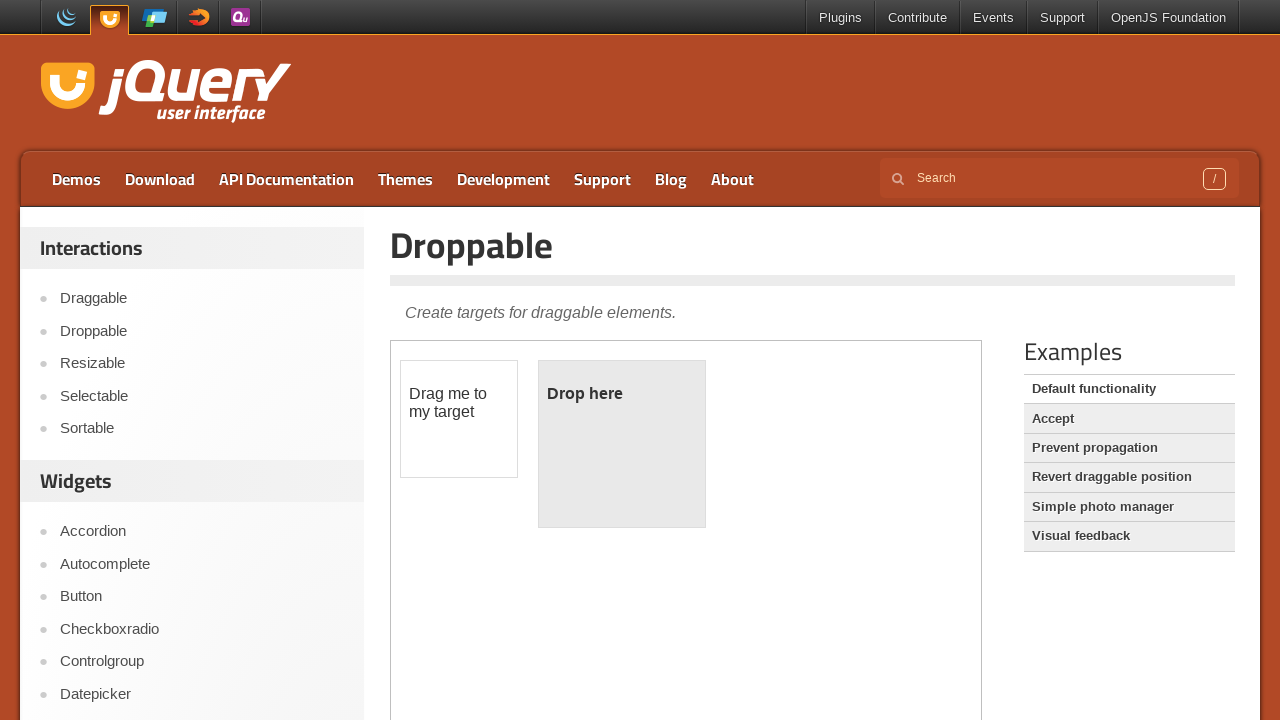

Dragged draggable element to droppable target at (622, 444)
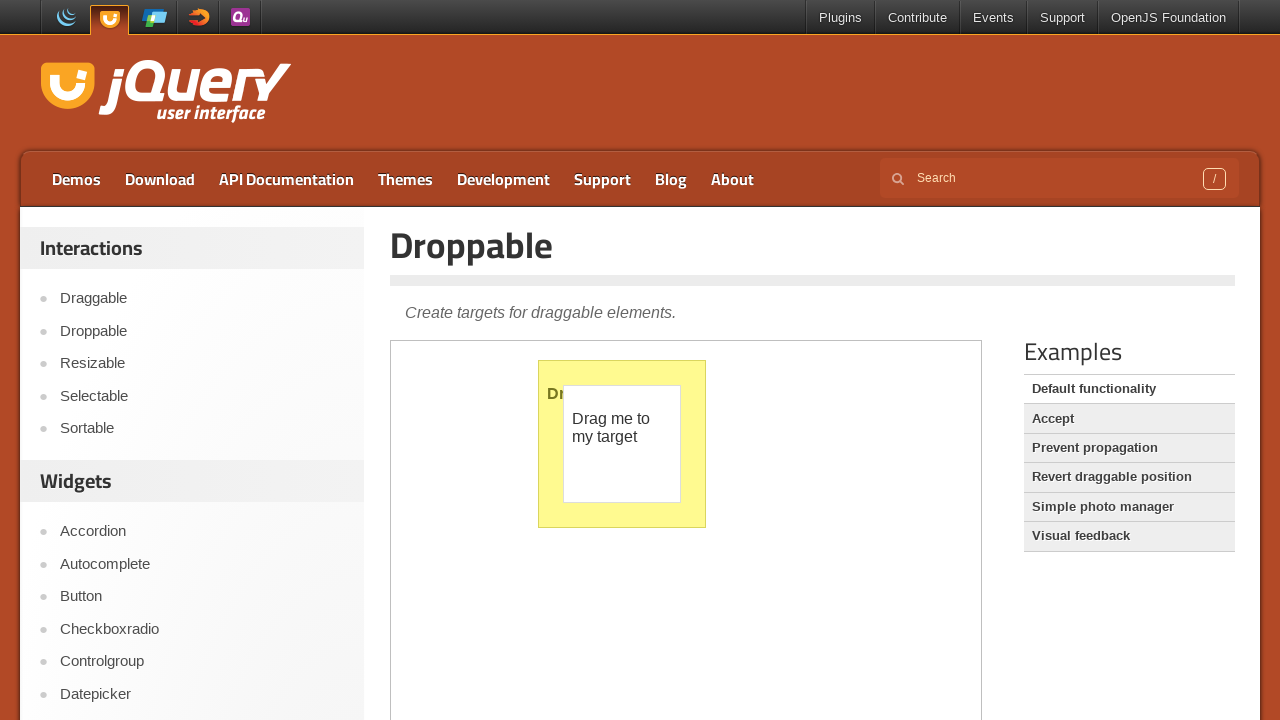

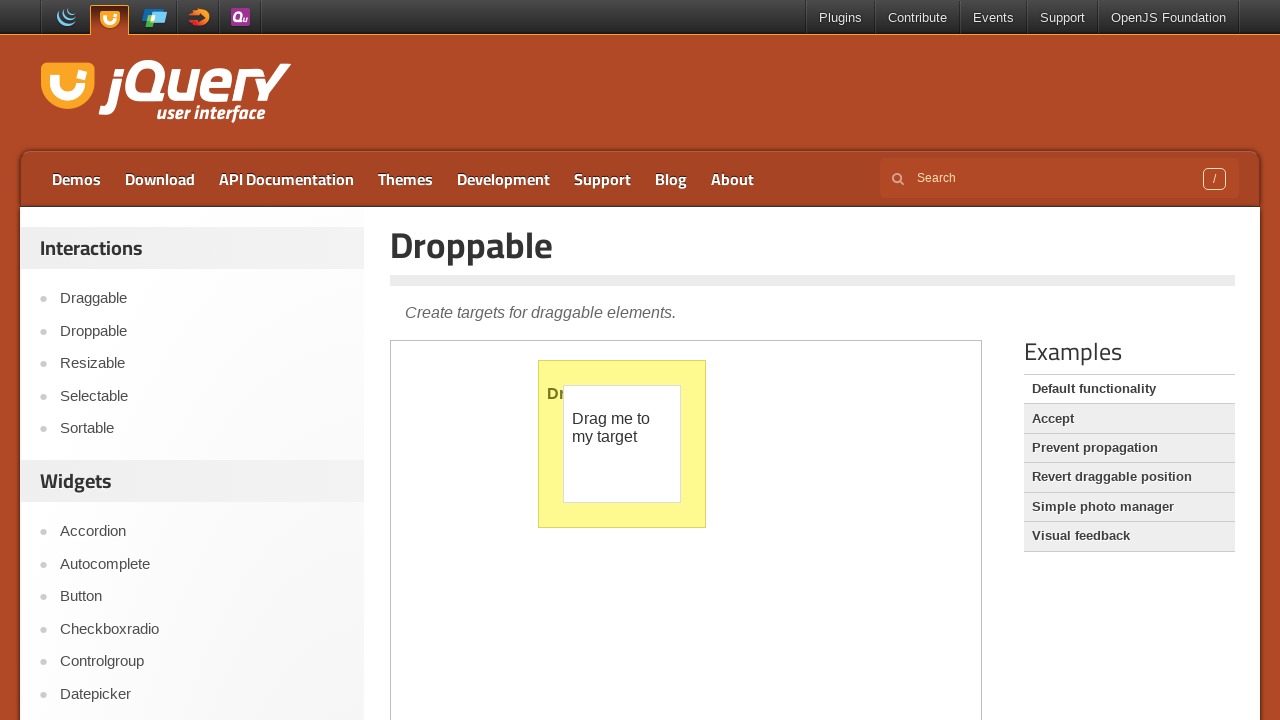